Tests viewing Nokia product price on demoblaze website

Starting URL: https://www.demoblaze.com/

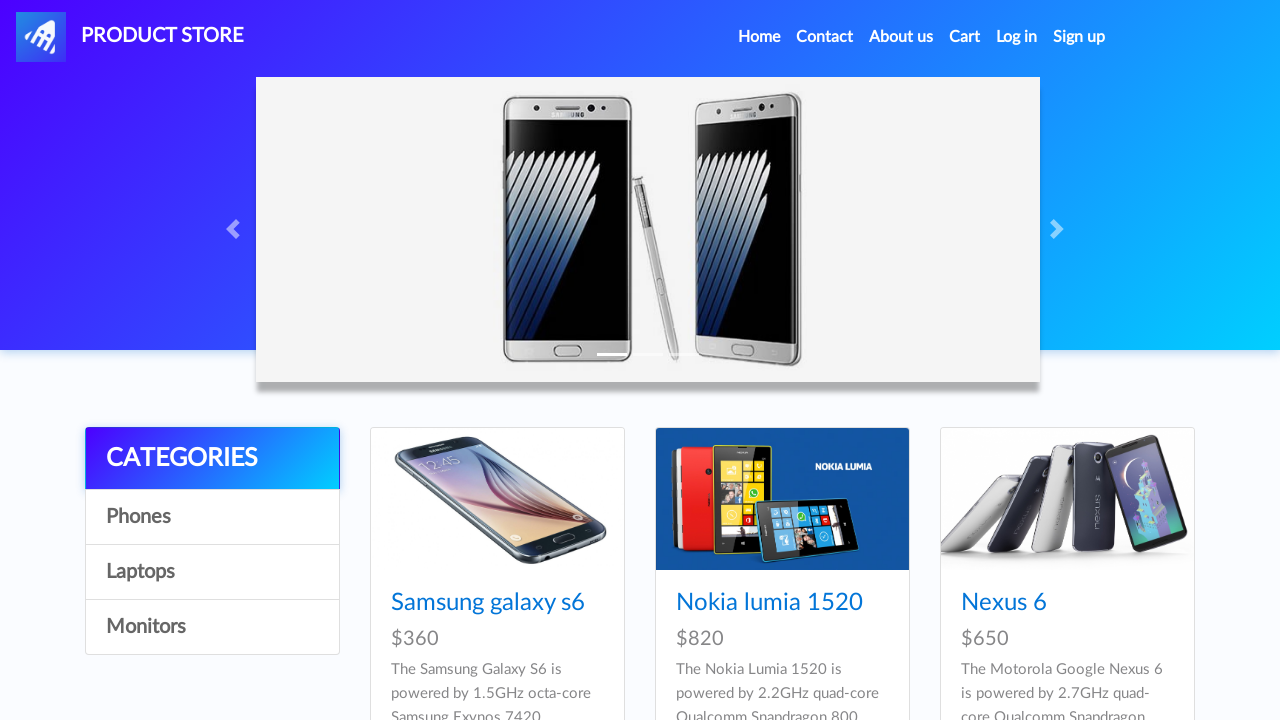

Clicked on Nokia product link at (782, 499) on div a[href='prod.html?idp_=2']
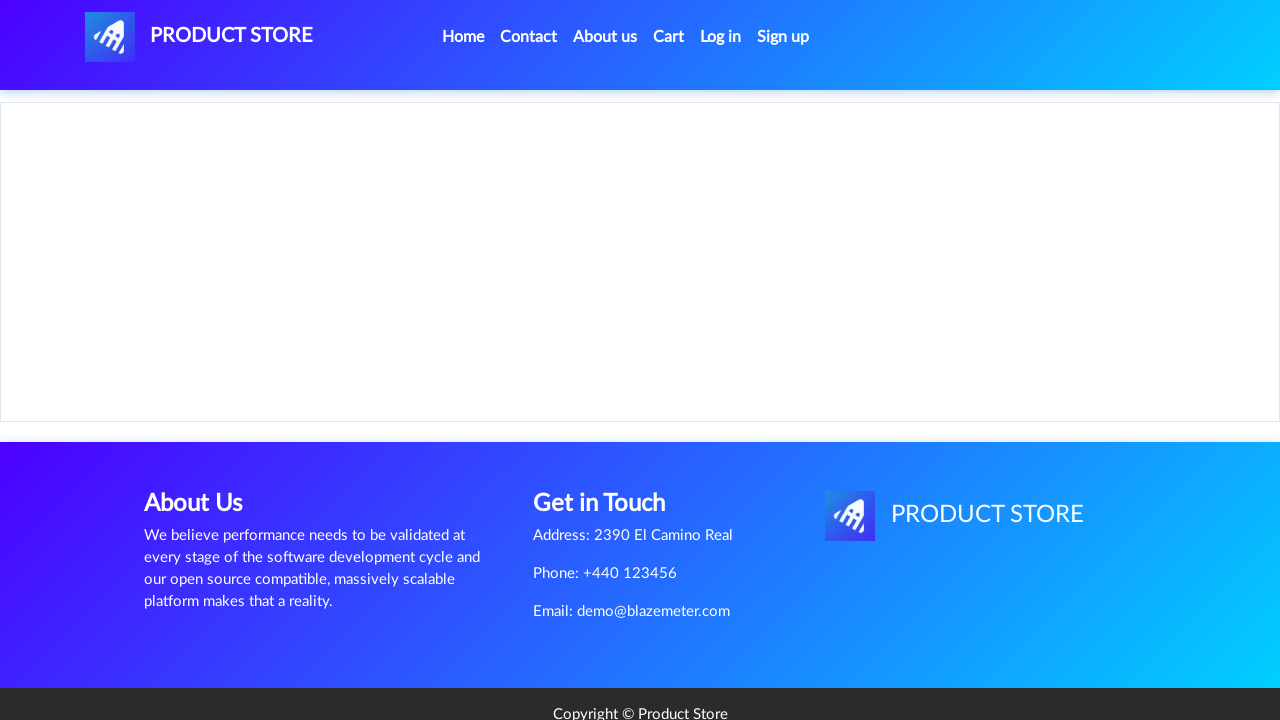

Product page loaded and price container is visible
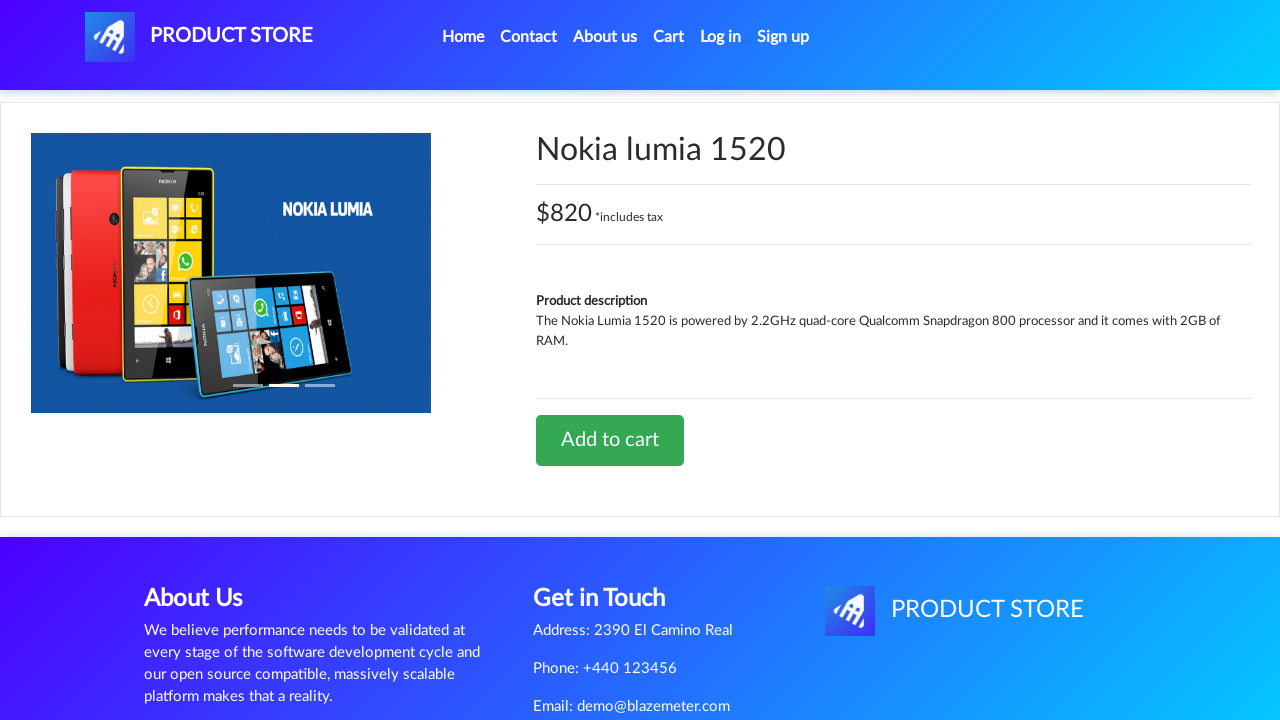

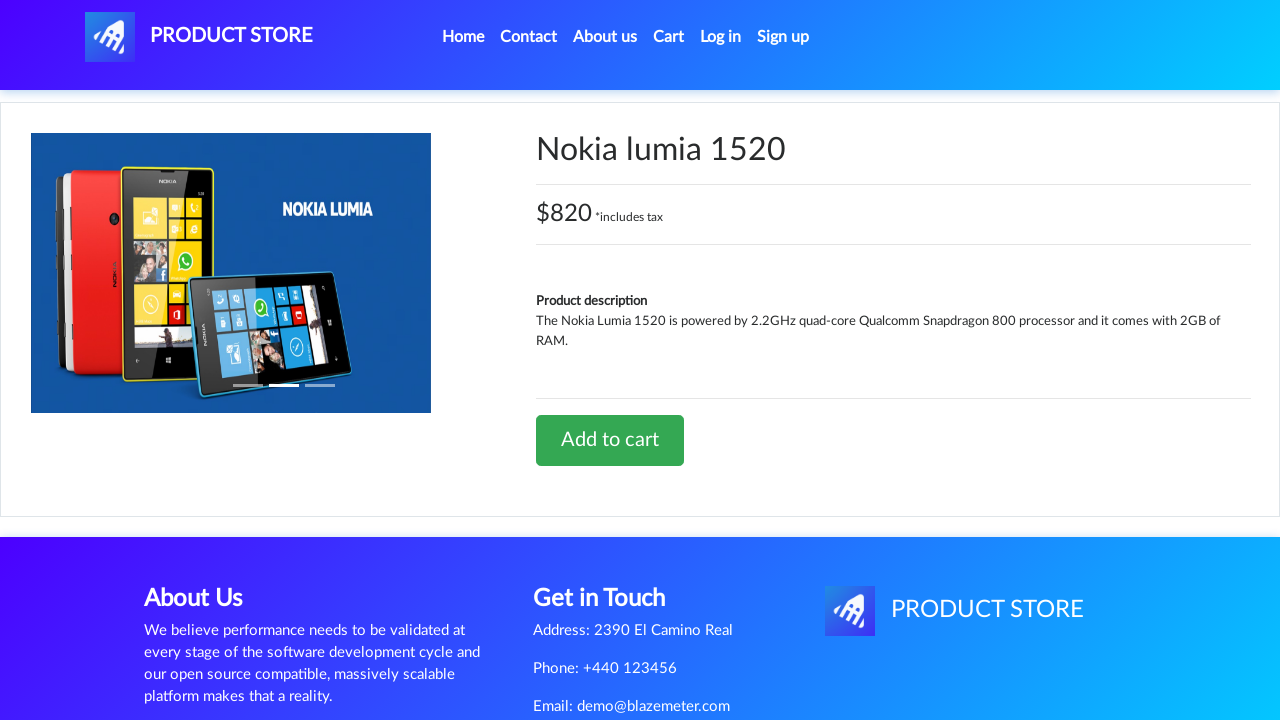